Tests web table functionality by interacting with table cells, clicking the First Name header to sort, and verifying cell content changes

Starting URL: https://practice.cydeo.com/tables

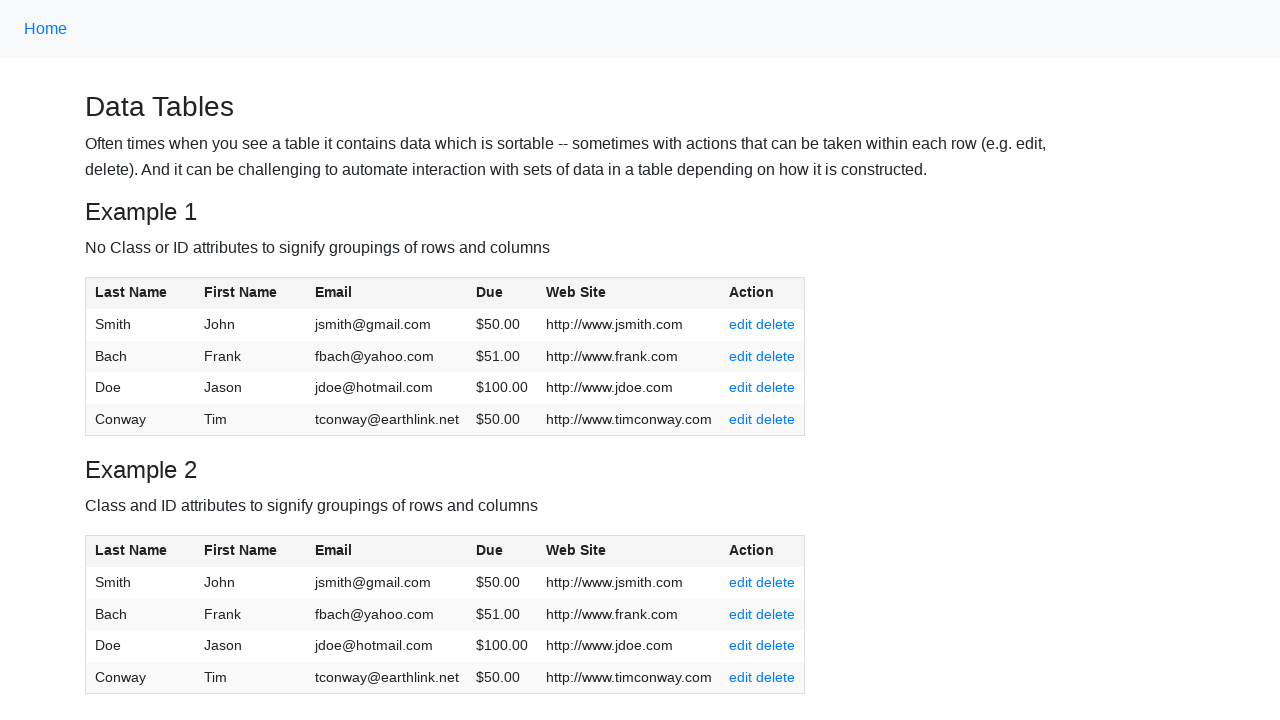

Retrieved text from row 3, cell 2 before sorting (Jason's first name)
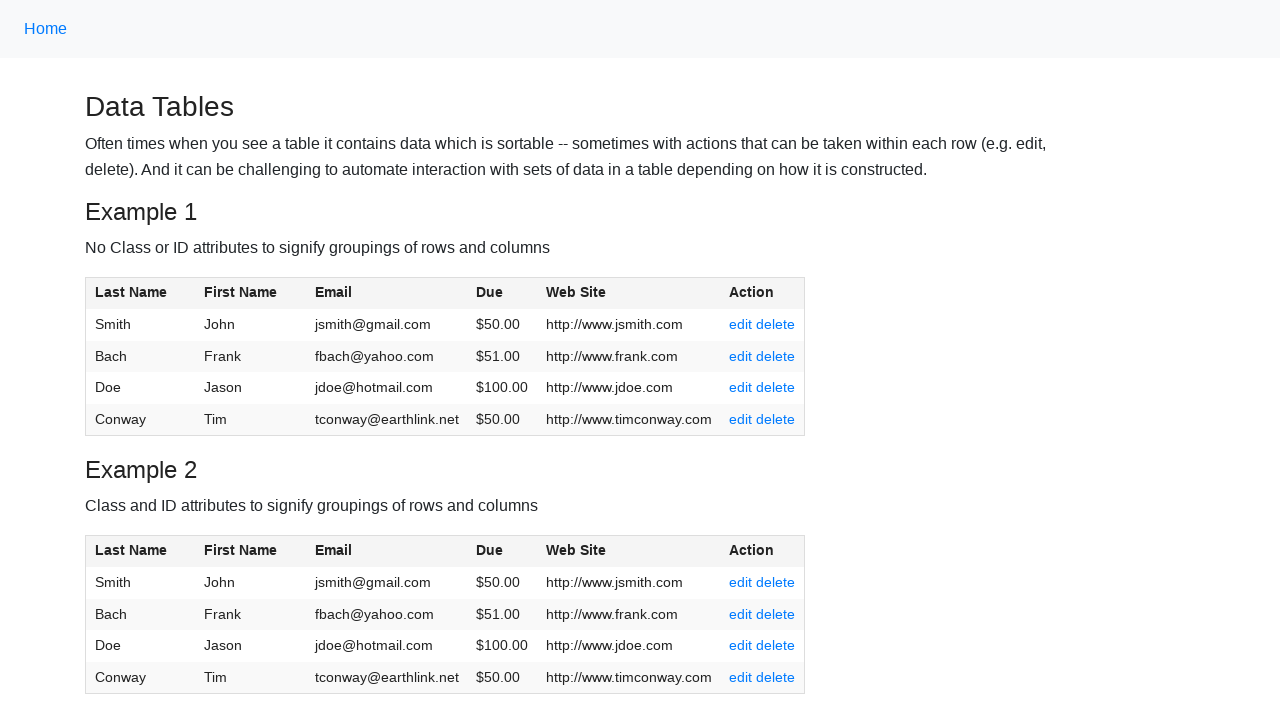

Clicked First Name header to sort table at (241, 292) on (//span[.='First Name'])[1]
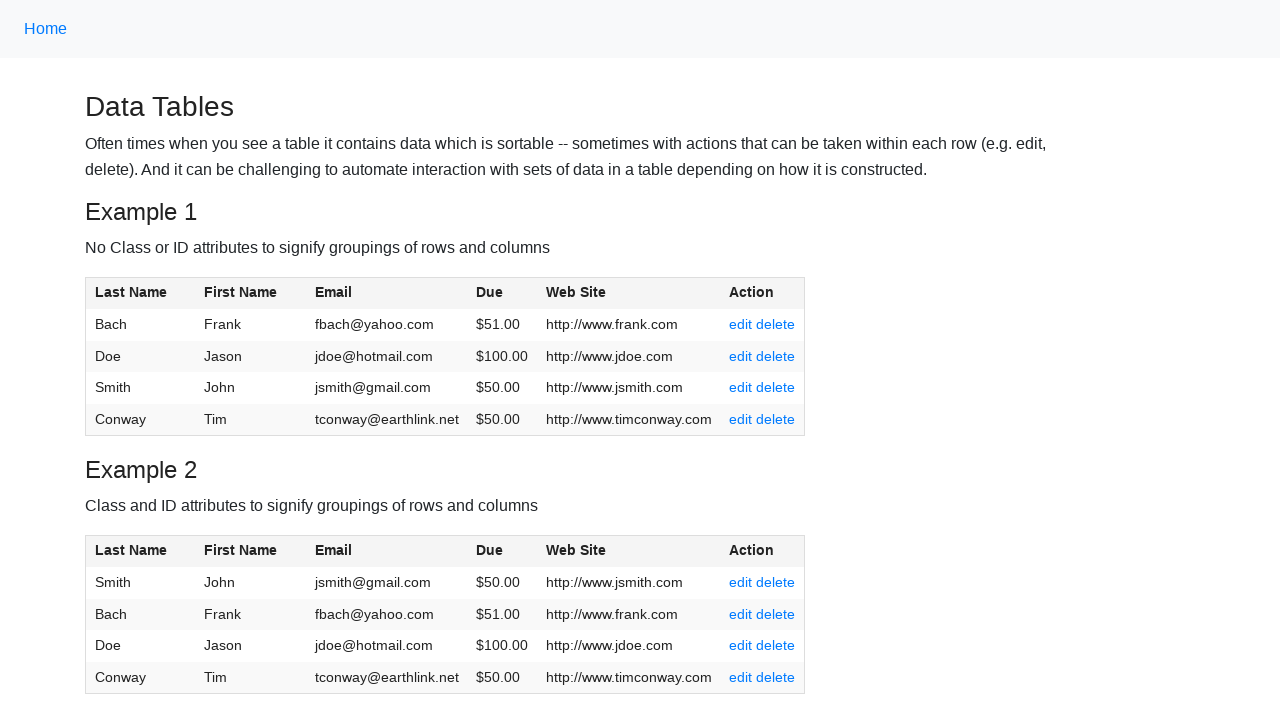

Retrieved text from row 3, cell 2 after sorting
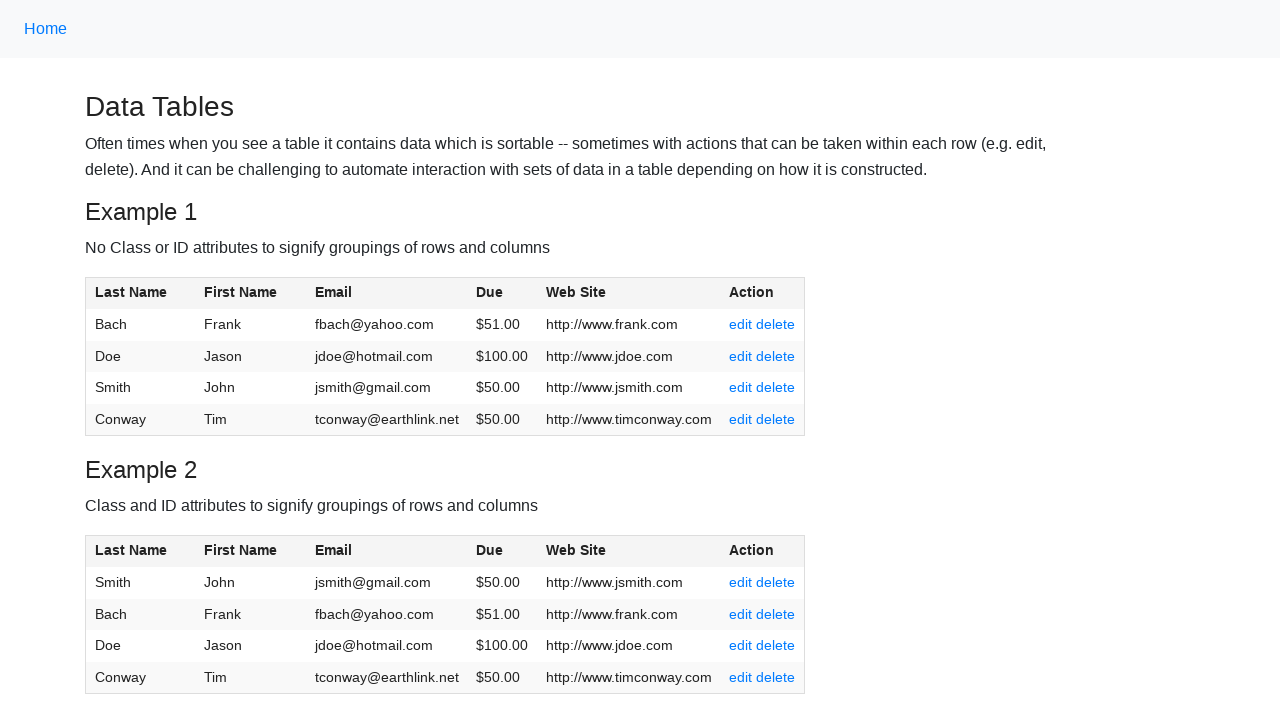

Located and retrieved Jason's cell content
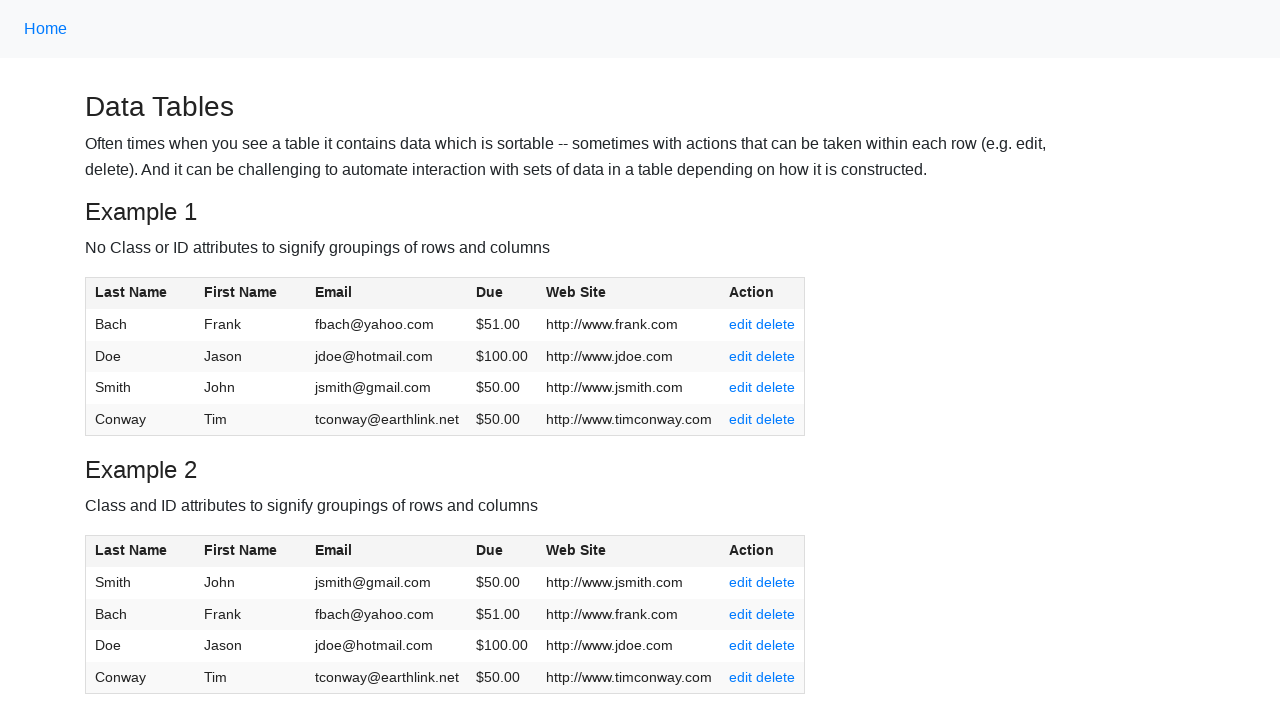

Retrieved all cells in row 3
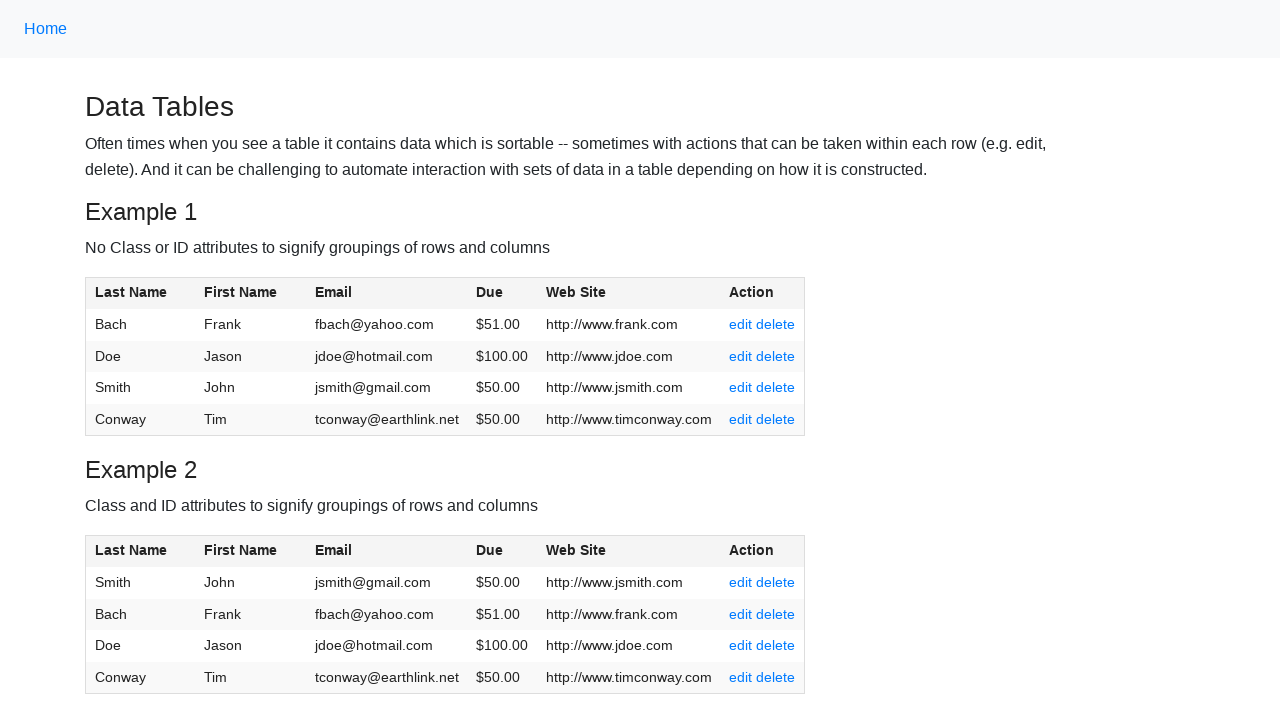

Extracted text content from all row 3 cells
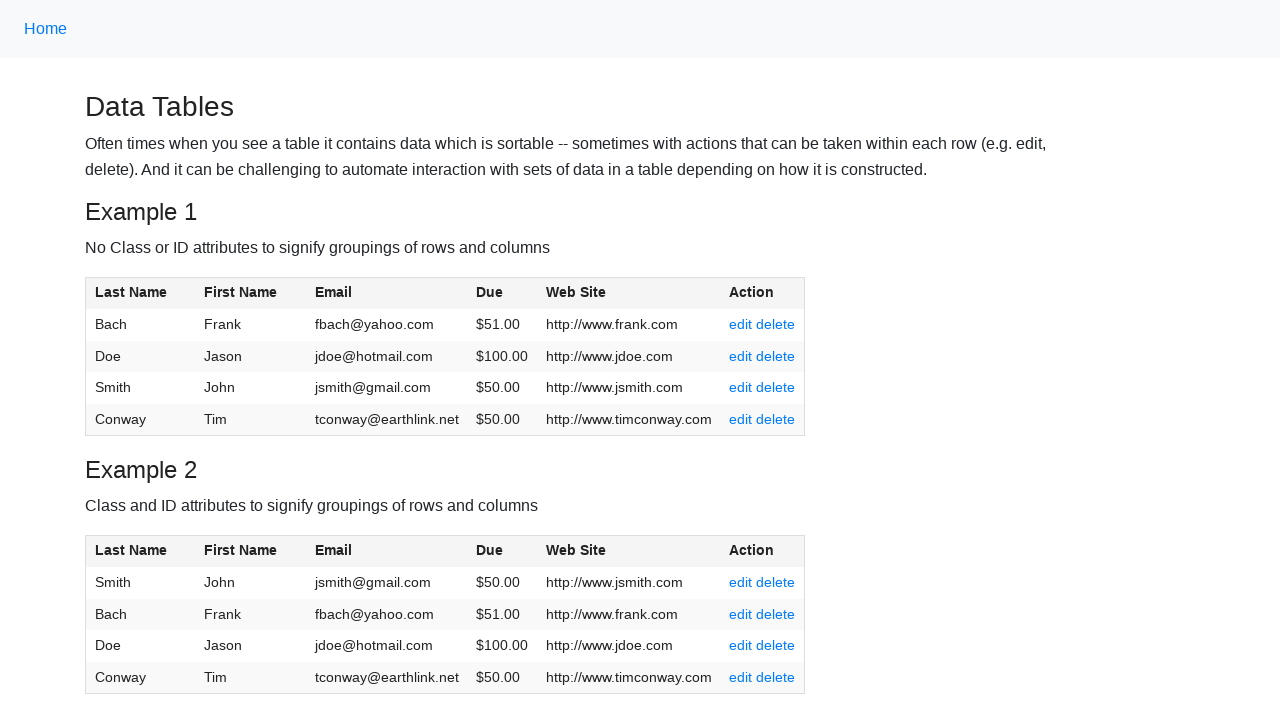

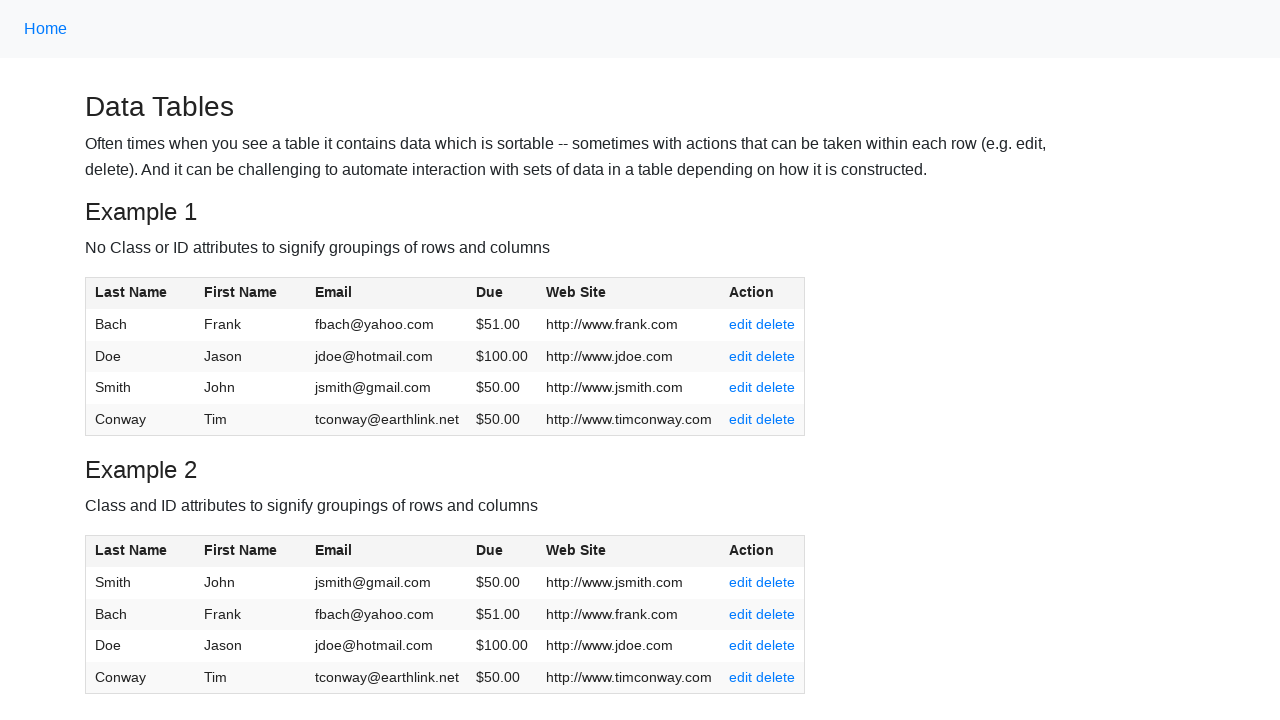